Navigates to FoundIt job portal and verifies the page loads successfully

Starting URL: https://www.foundit.in/

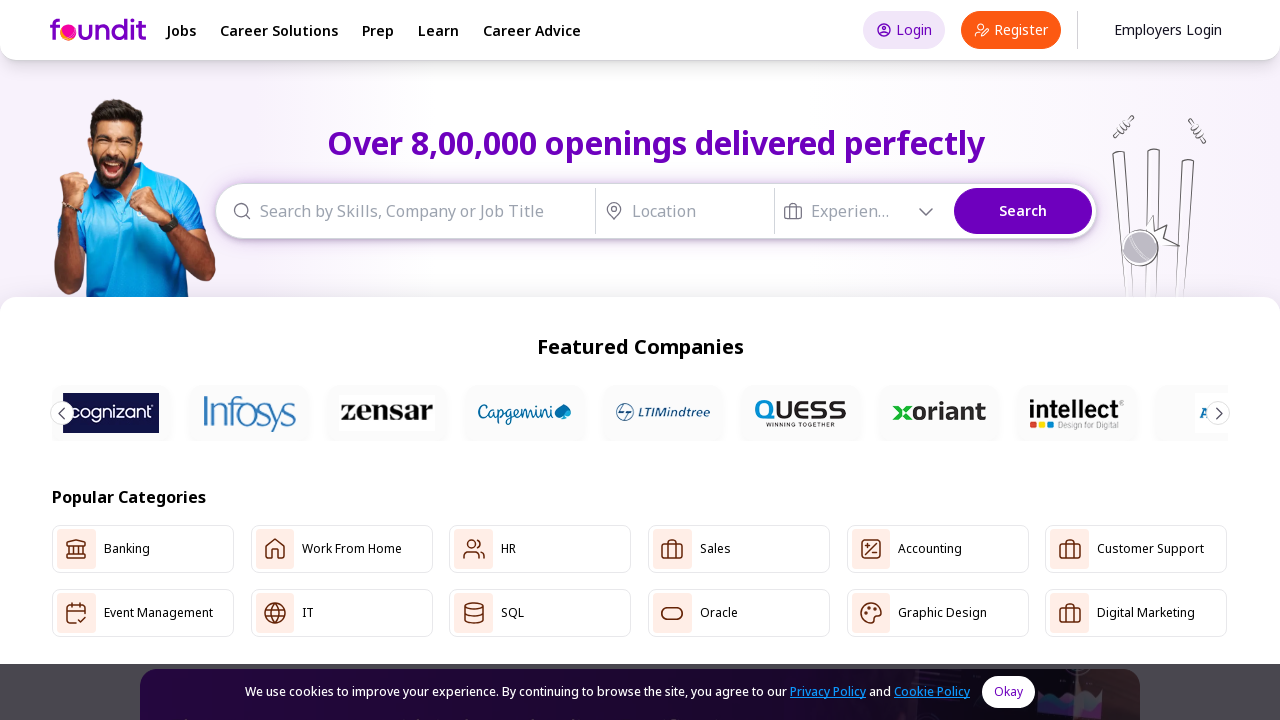

FoundIt job portal page loaded successfully (DOM content ready)
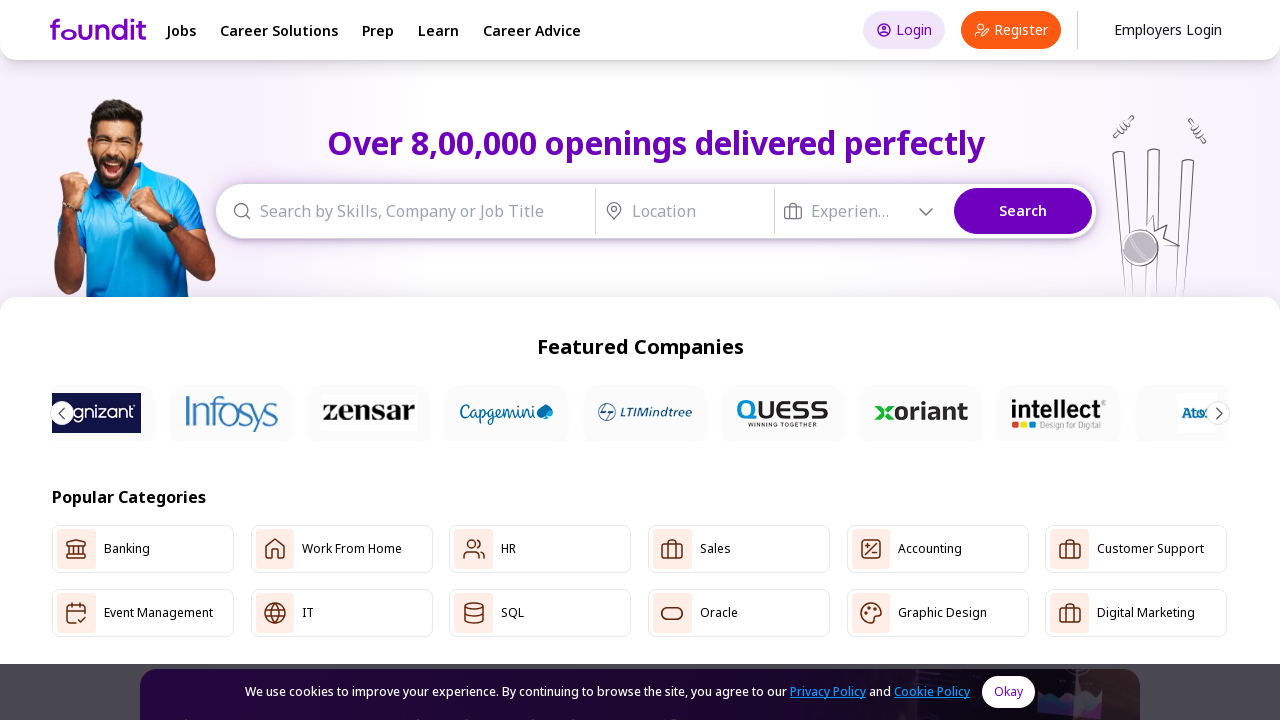

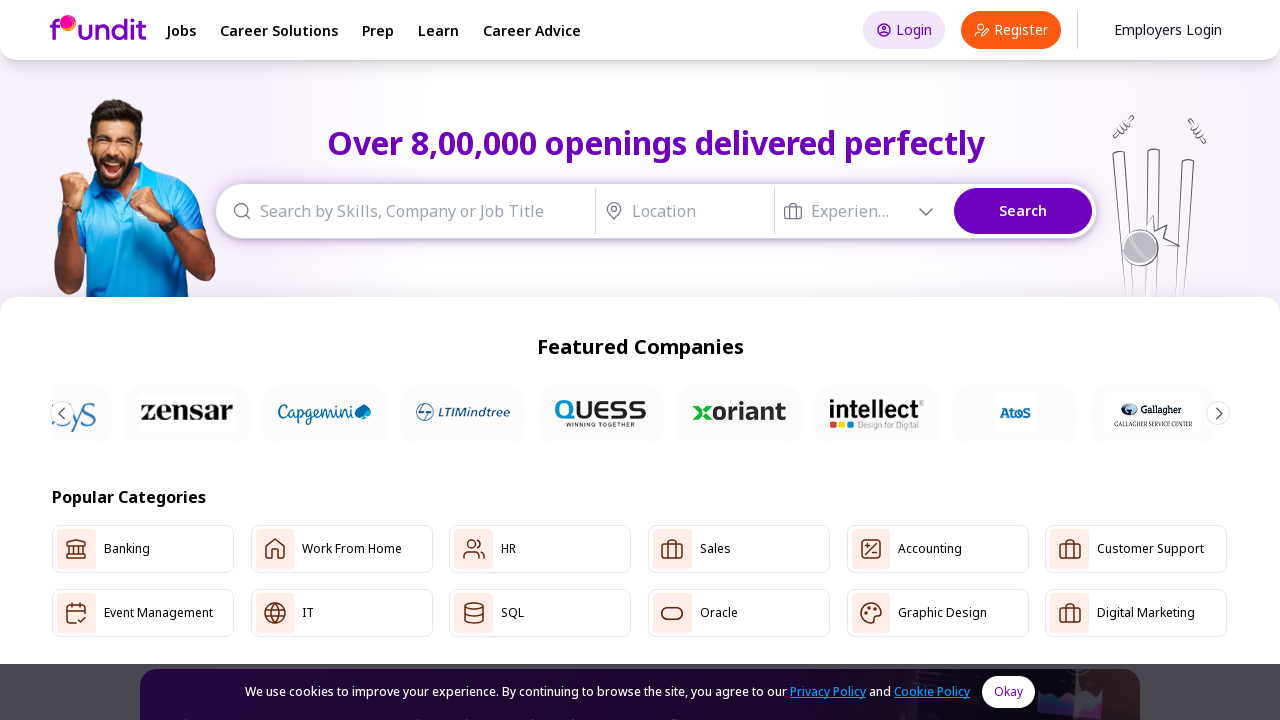